Tests alert handling functionality by clicking an alert button and accepting the alert dialog

Starting URL: https://formy-project.herokuapp.com/switch-window

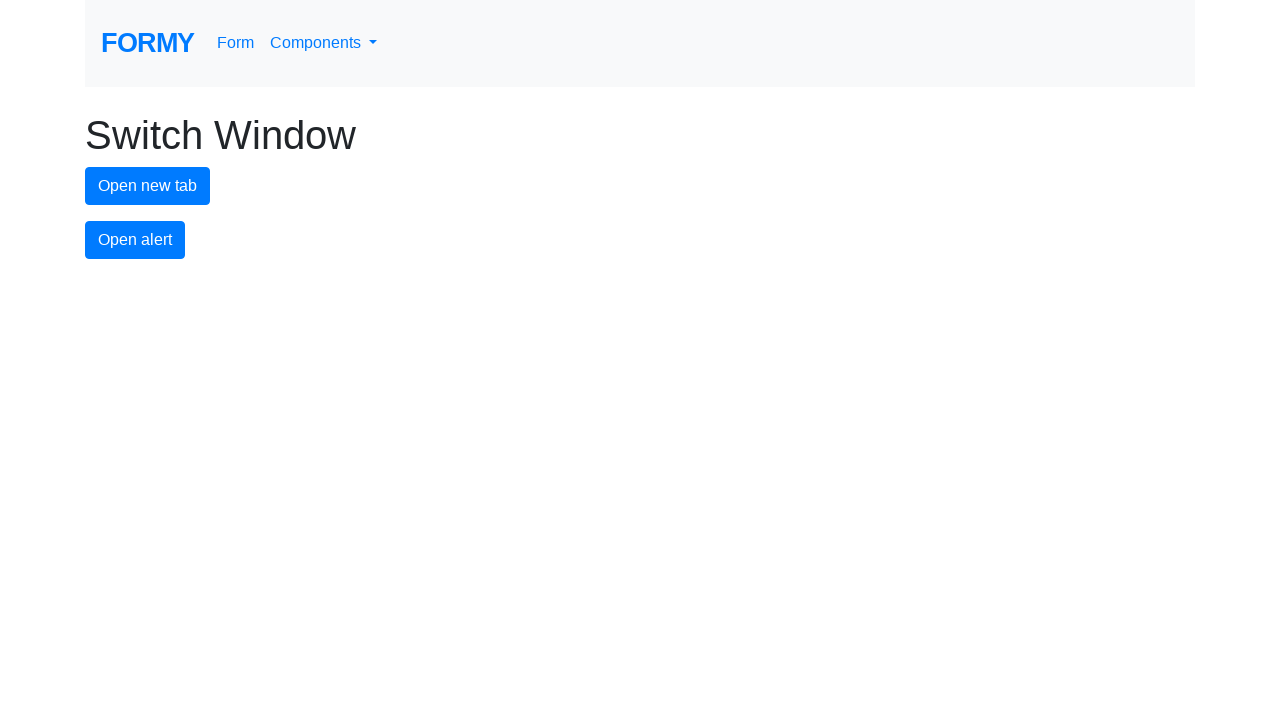

Clicked alert button to trigger alert dialog at (135, 240) on #alert-button
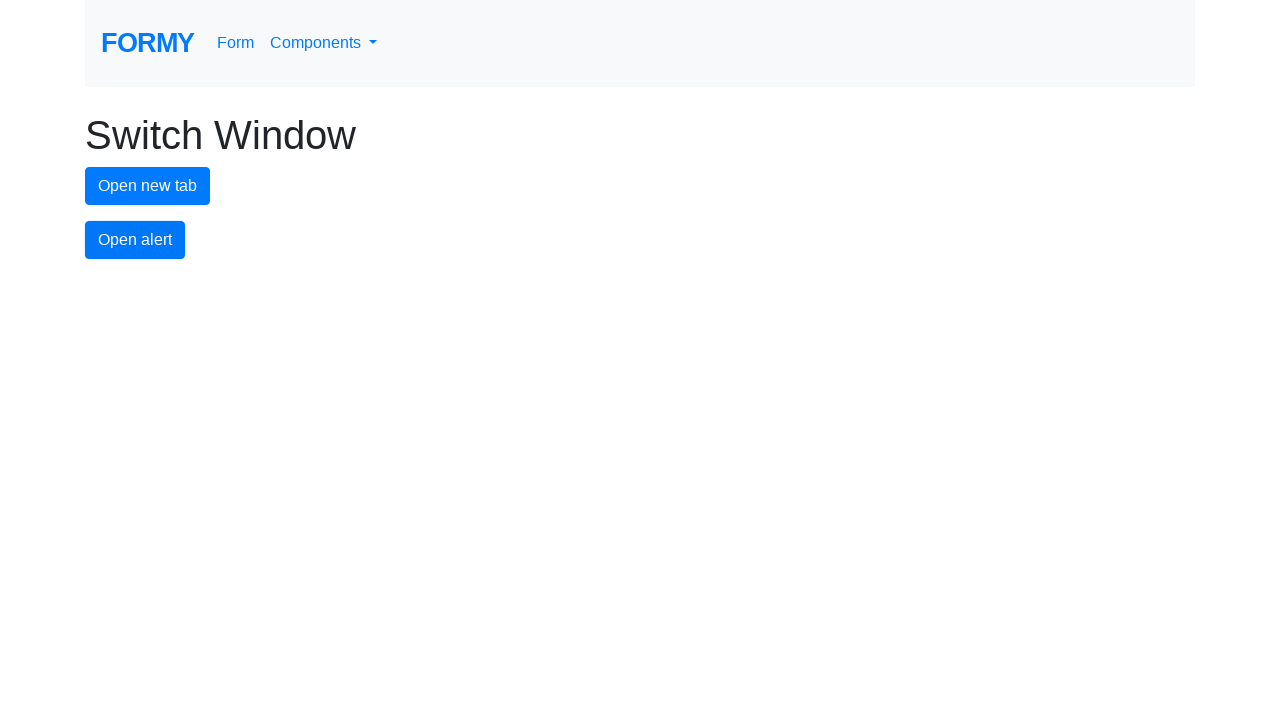

Set up dialog handler to accept alert
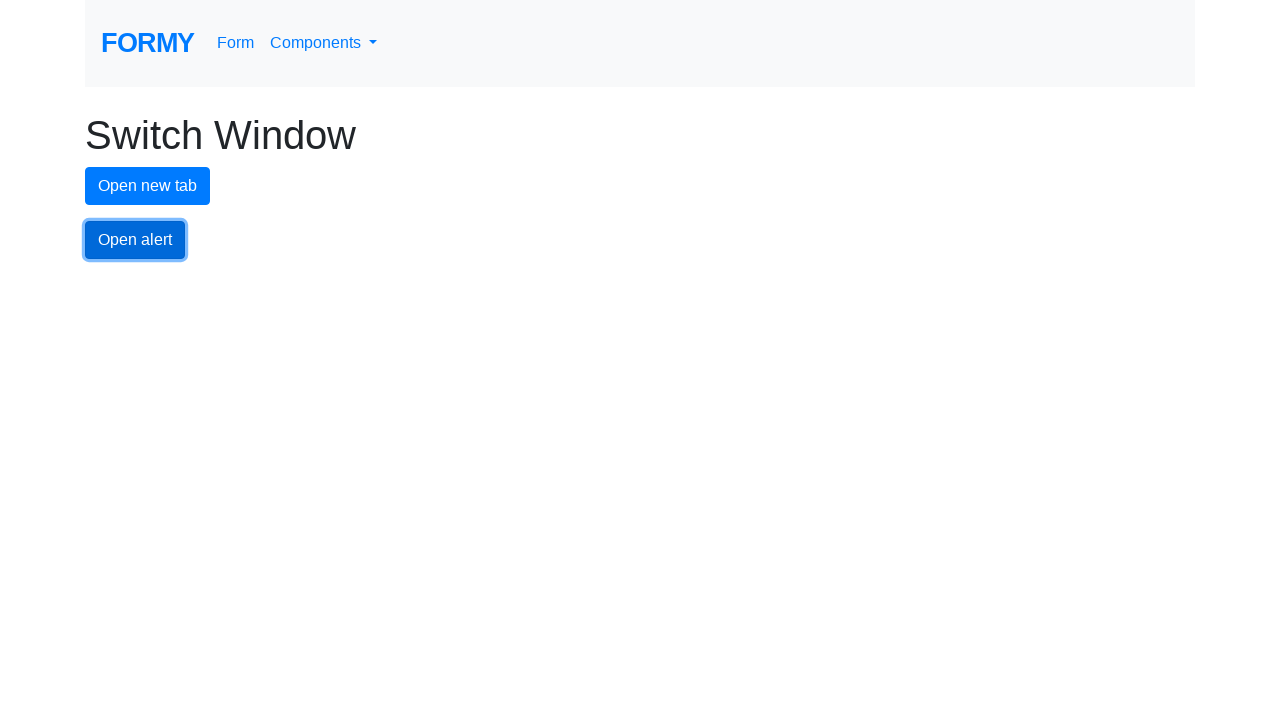

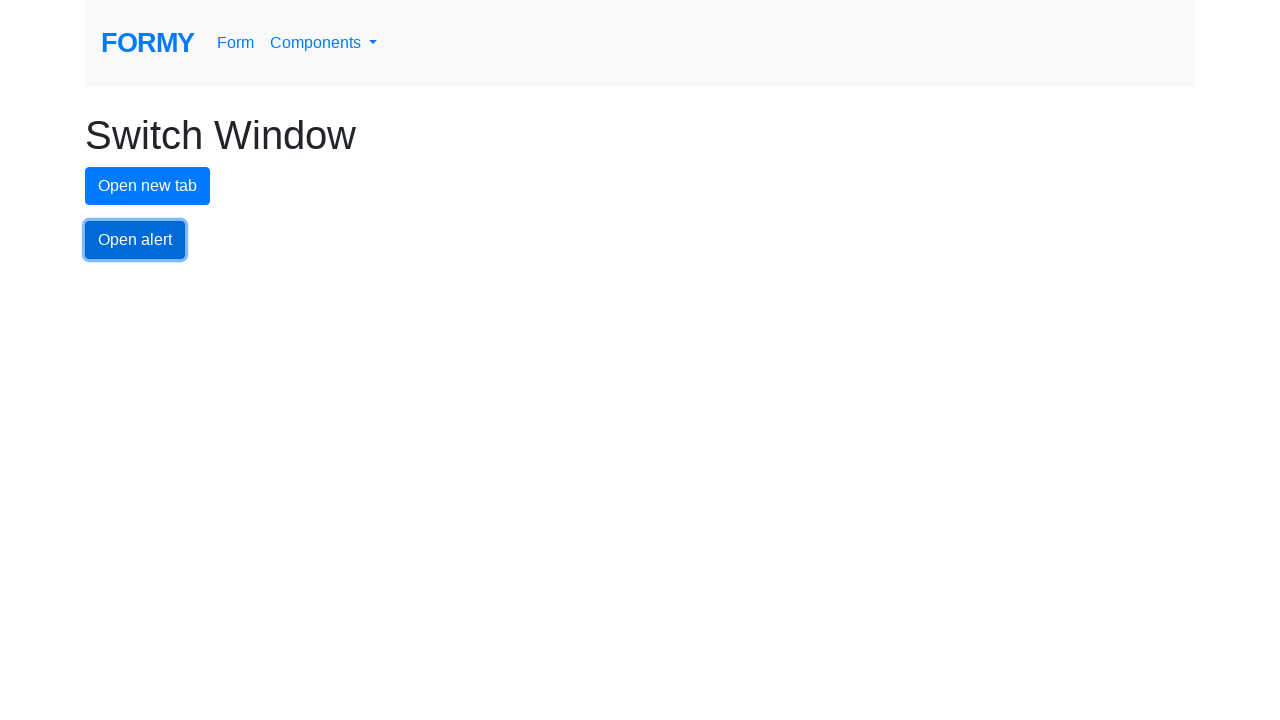